Tests adding a todo item and verifying it appears in the list

Starting URL: https://demo.playwright.dev/todomvc/

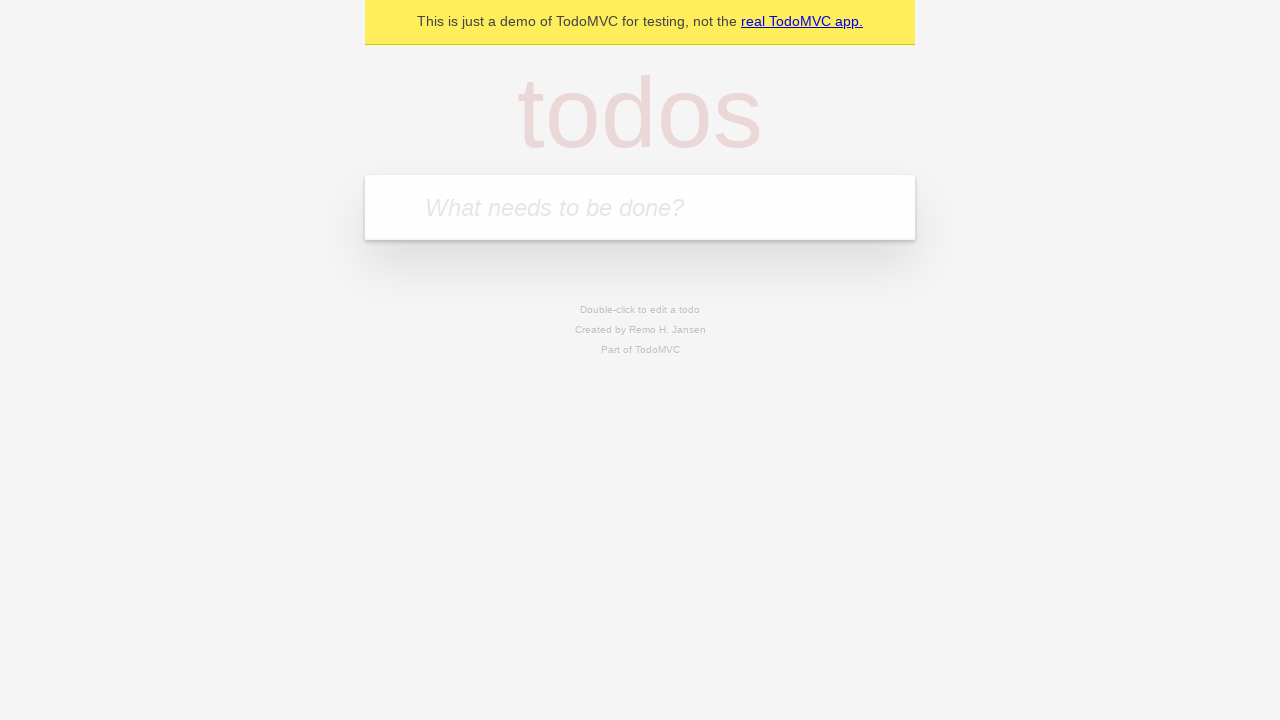

Filled new todo input with 'Auto screenshot test' on .new-todo
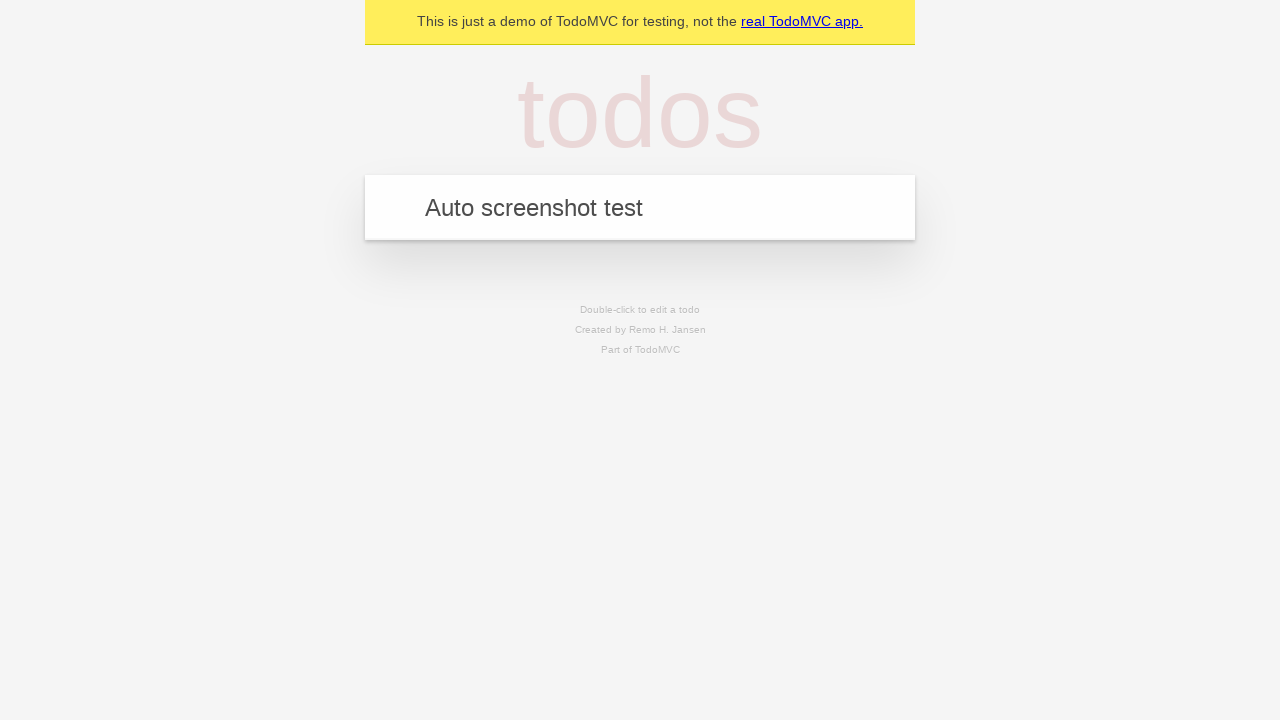

Pressed Enter to submit the new todo item on .new-todo
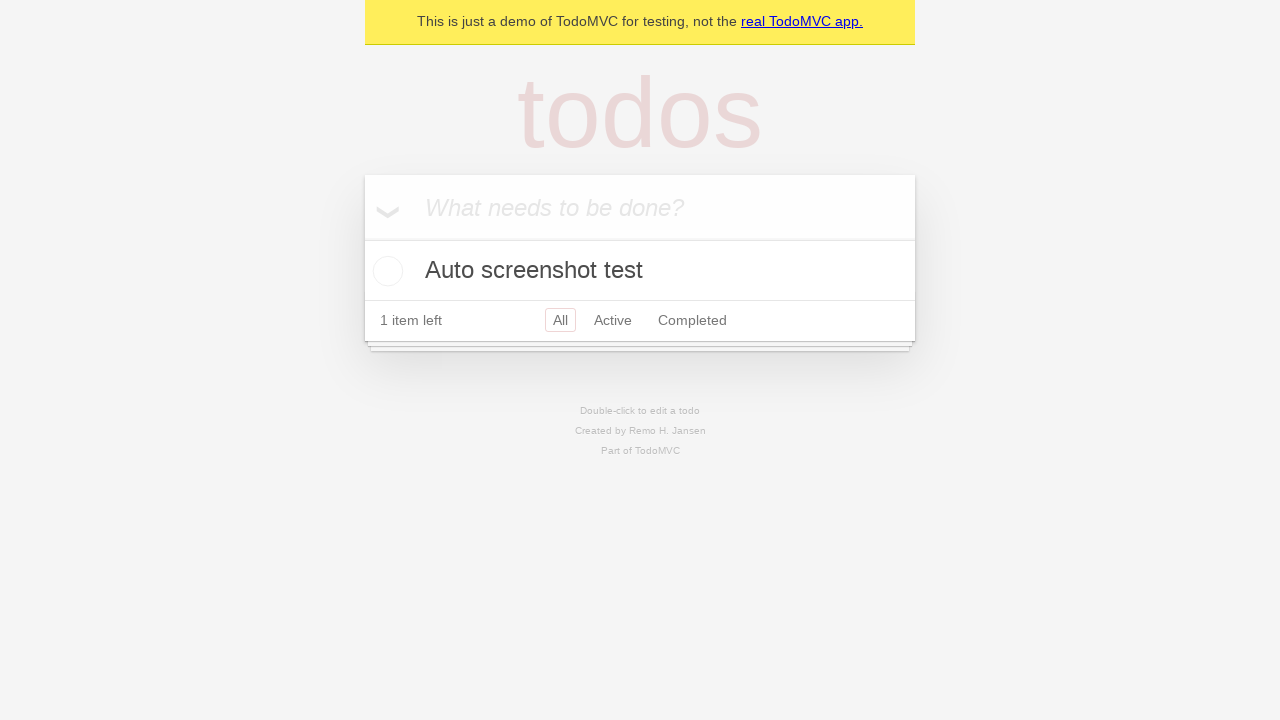

Verified that exactly 1 todo item appears in the list
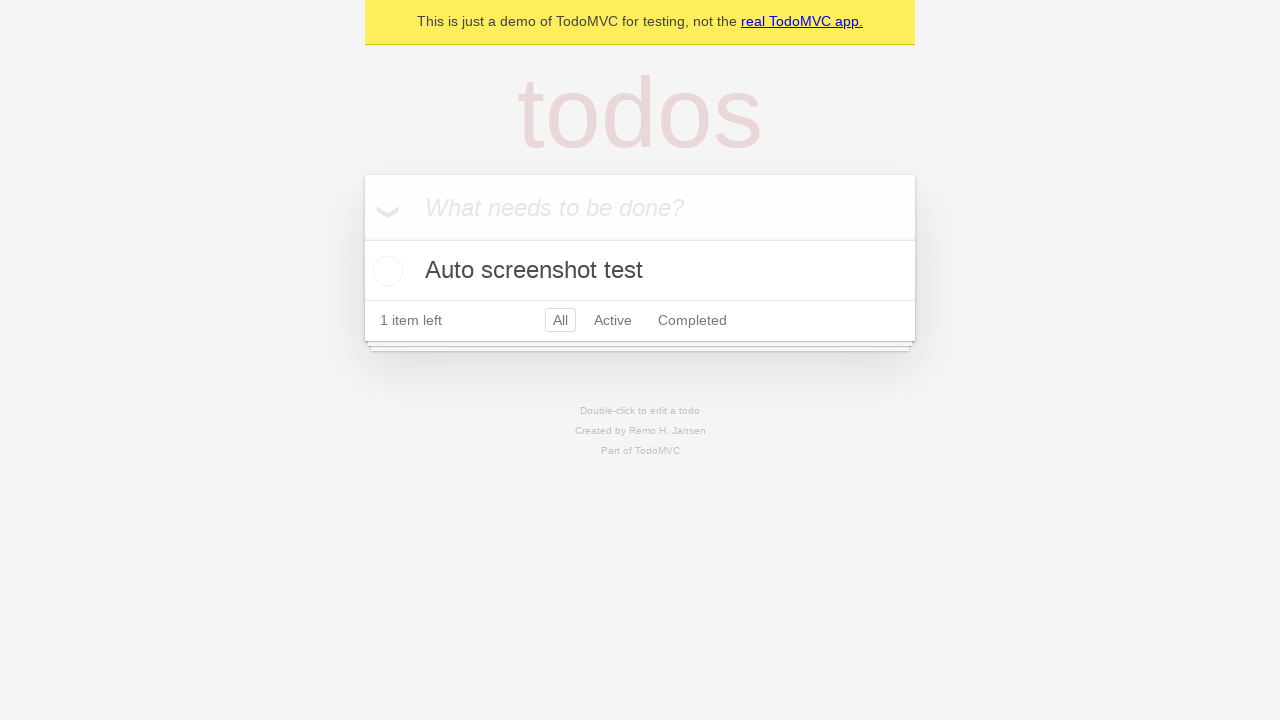

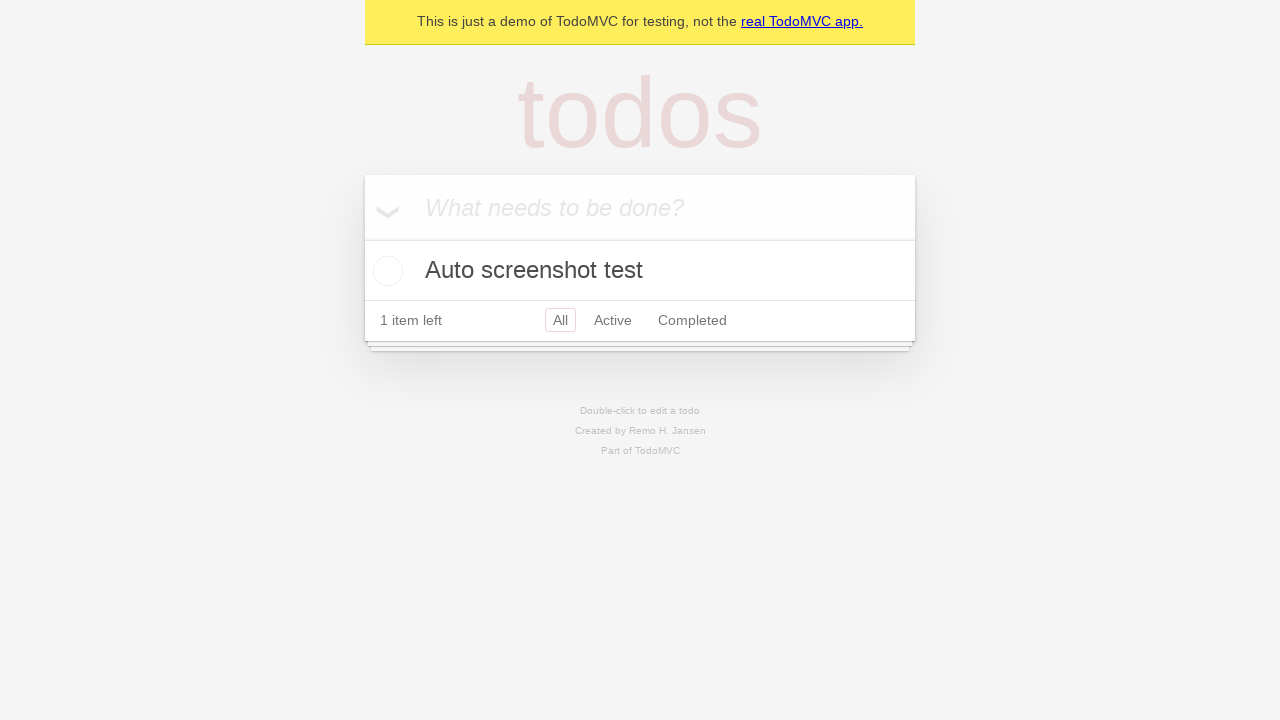